Tests JavaScript prompt alert handling by clicking a button to trigger a prompt, entering text, and dismissing it

Starting URL: https://testpages.herokuapp.com/styled/alerts/alert-test.html

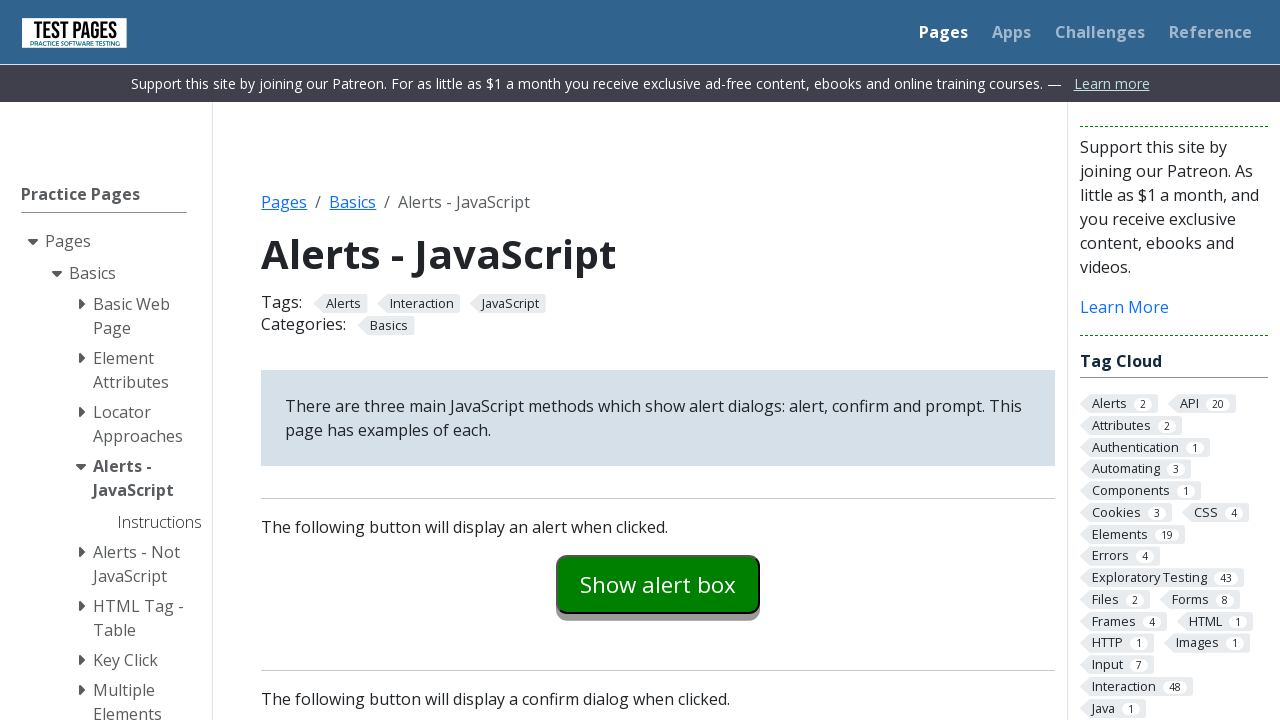

Clicked prompt example button to trigger JavaScript prompt at (658, 360) on #promptexample
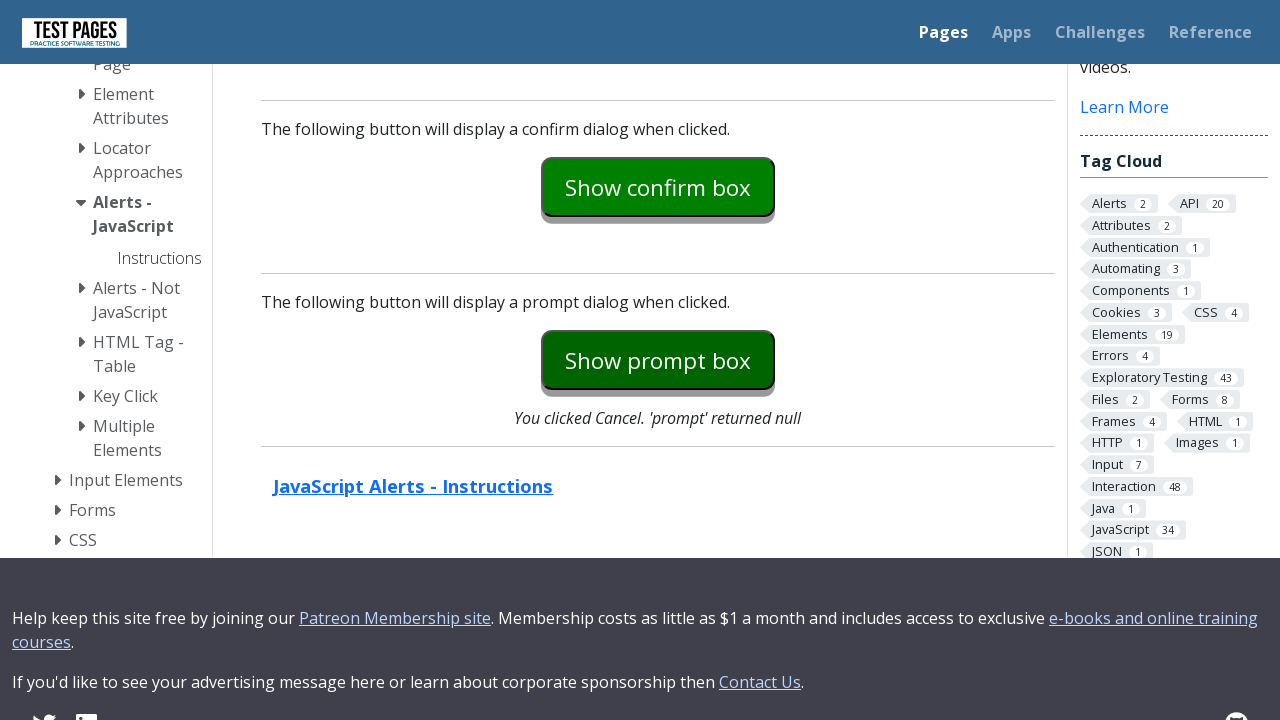

Set up dialog handler to accept prompt with text 'NO'
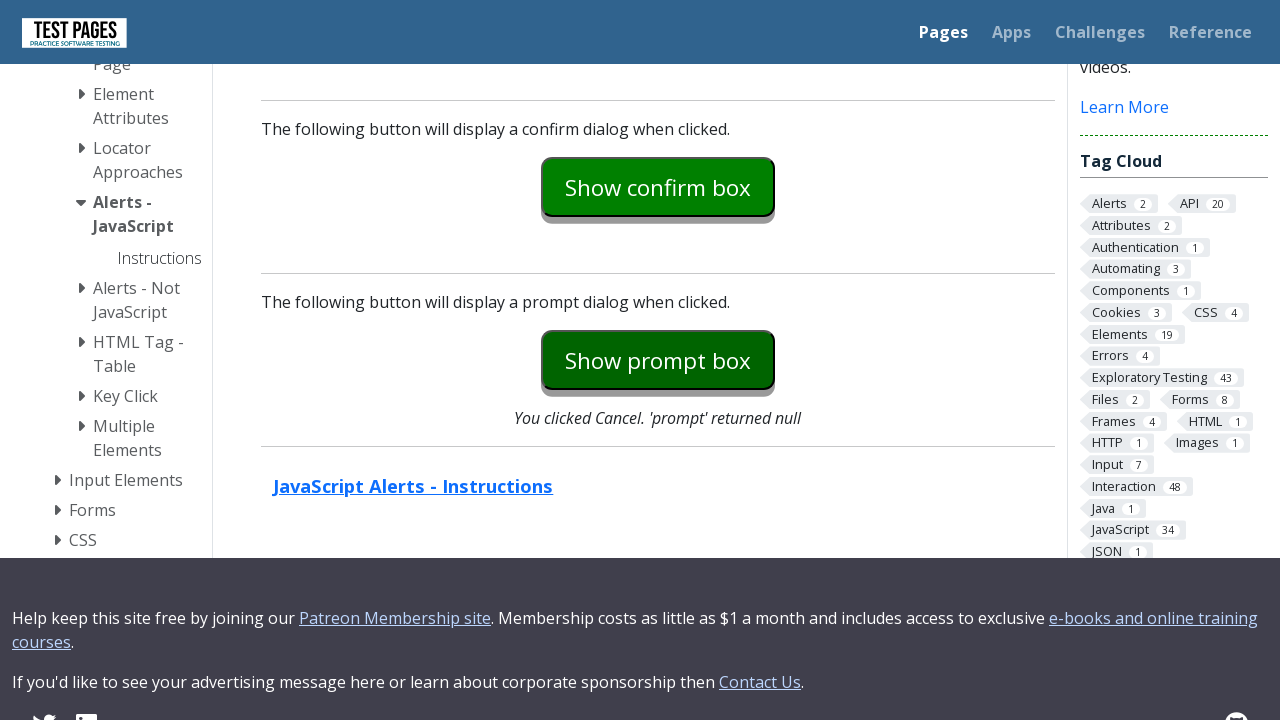

Clicked prompt example button again to trigger the dialog at (658, 360) on #promptexample
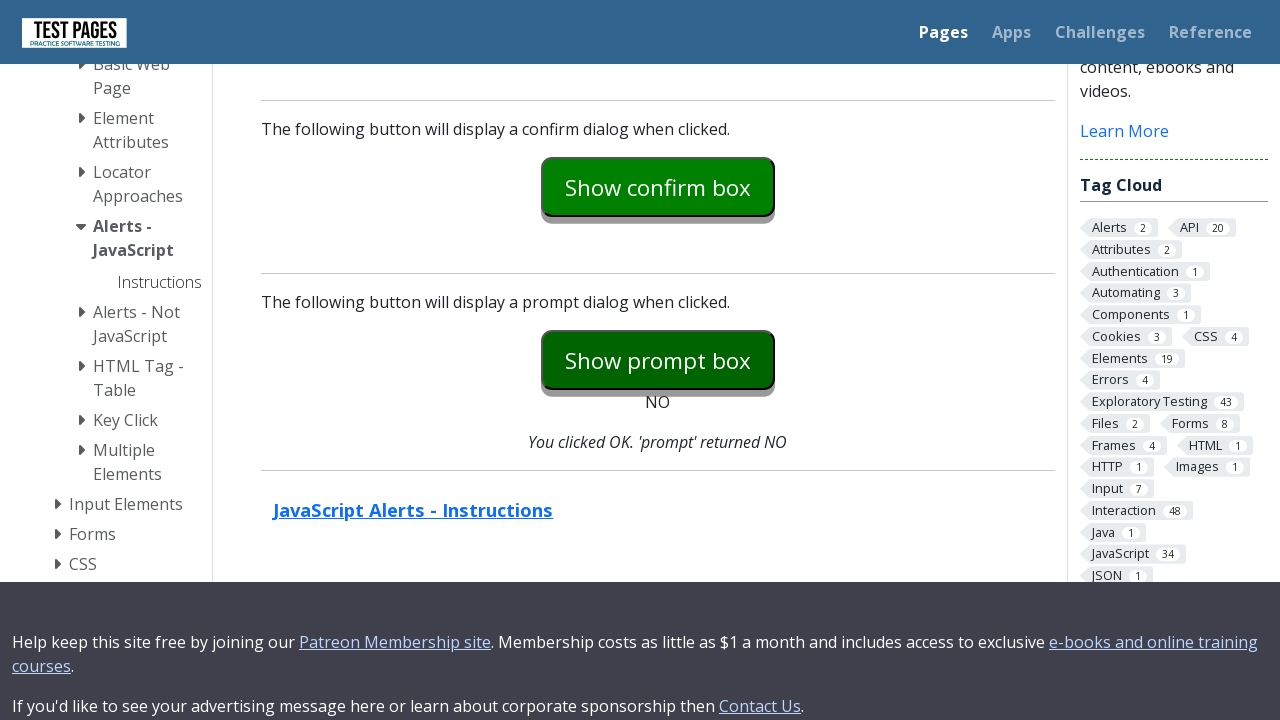

Waited for dialog to be handled
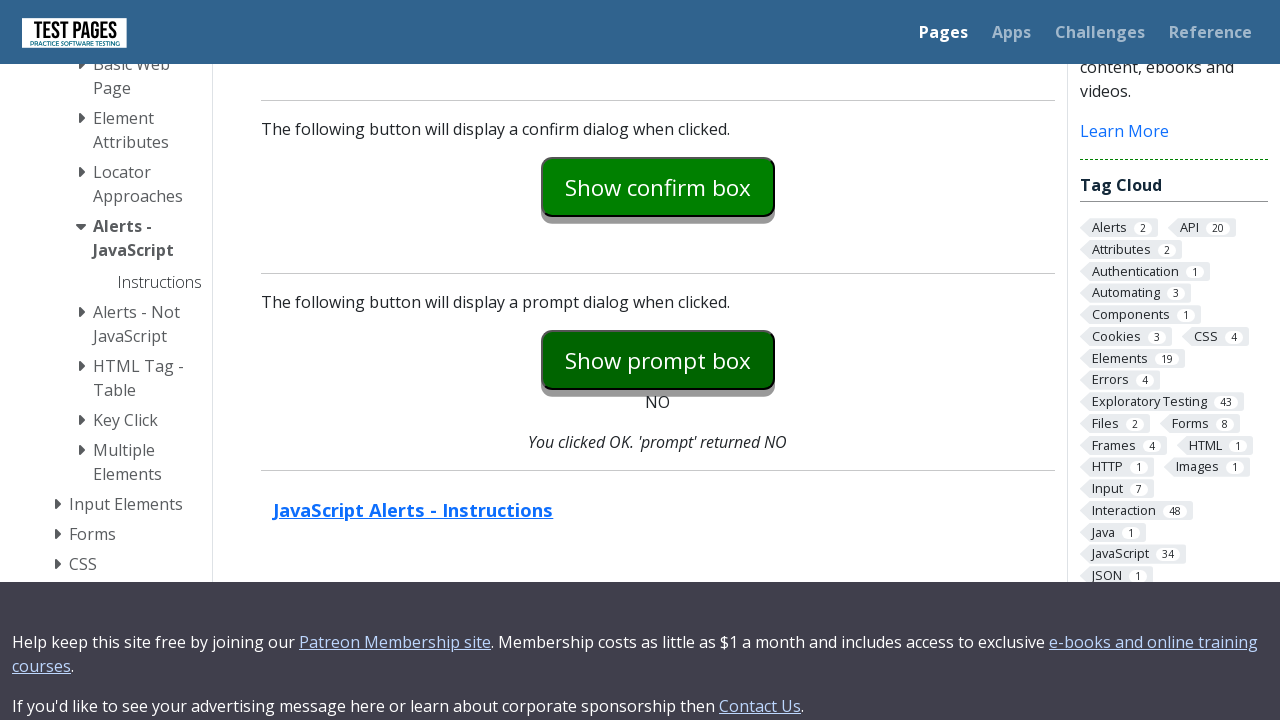

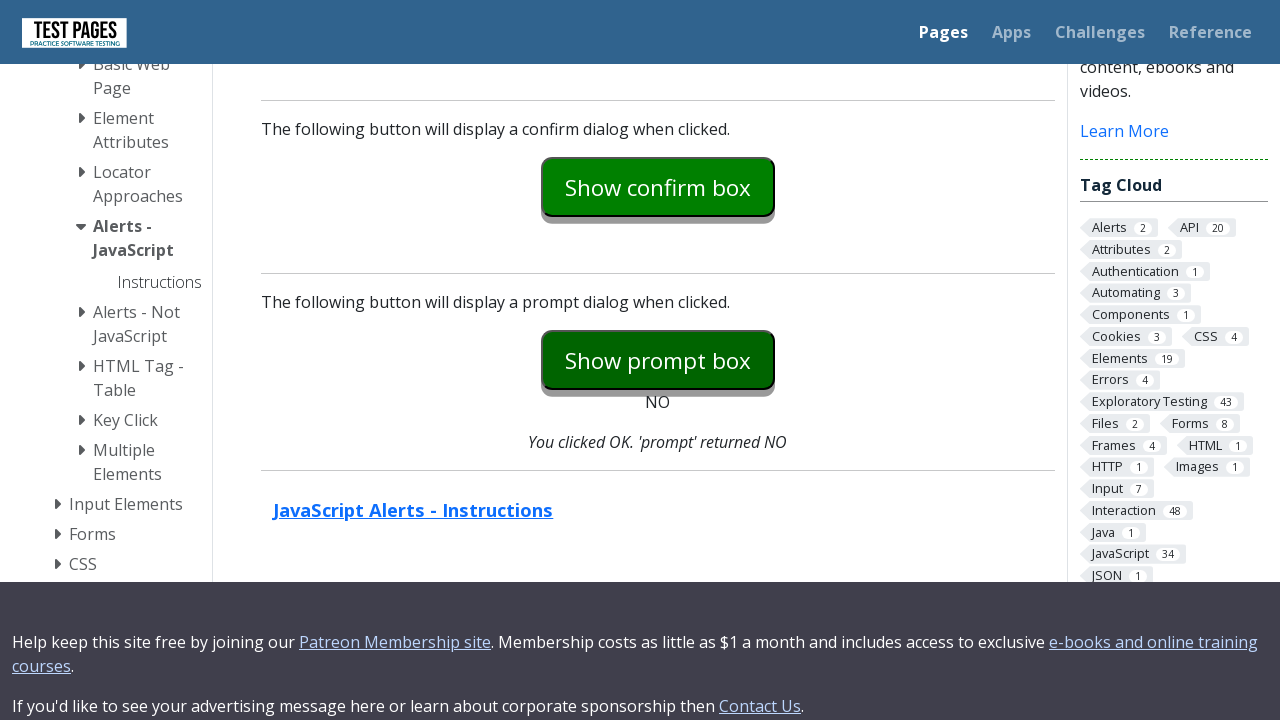